Tests double-click and right-click actions on a button element

Starting URL: https://qa-practice.netlify.app/double-click

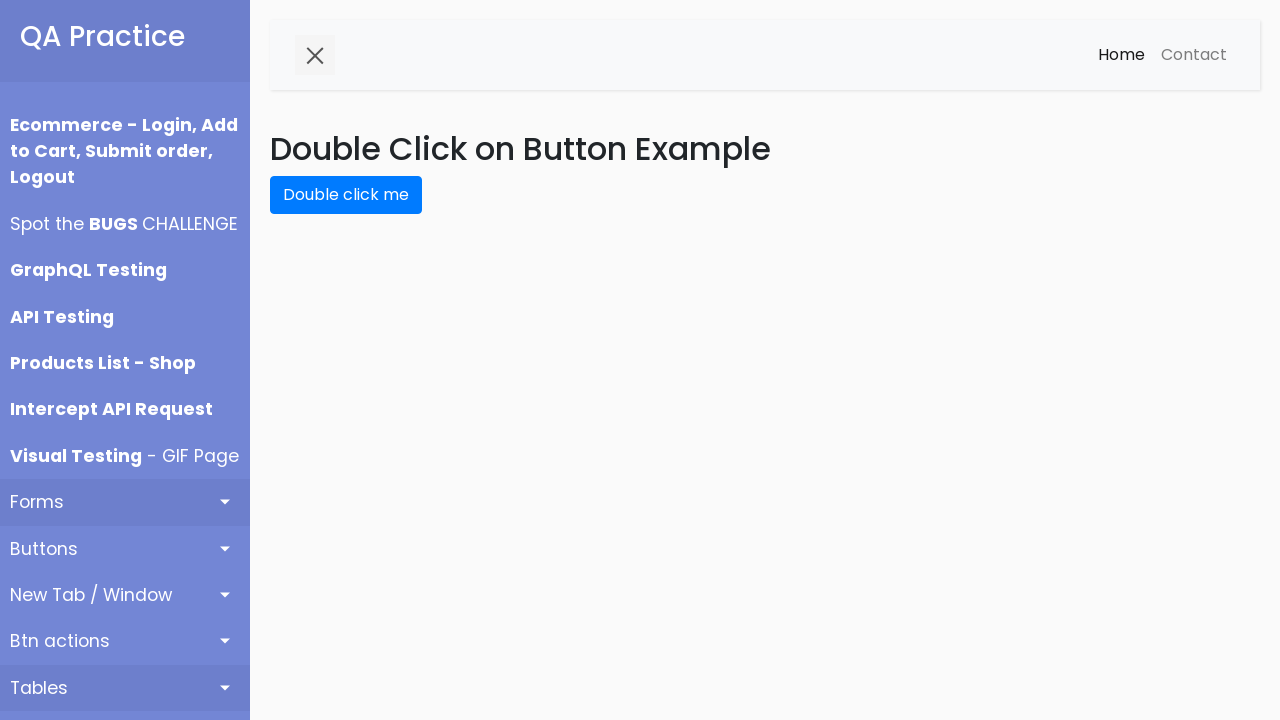

Double-clicked the button element at (346, 195) on xpath=//button[@id='double-click-btn']
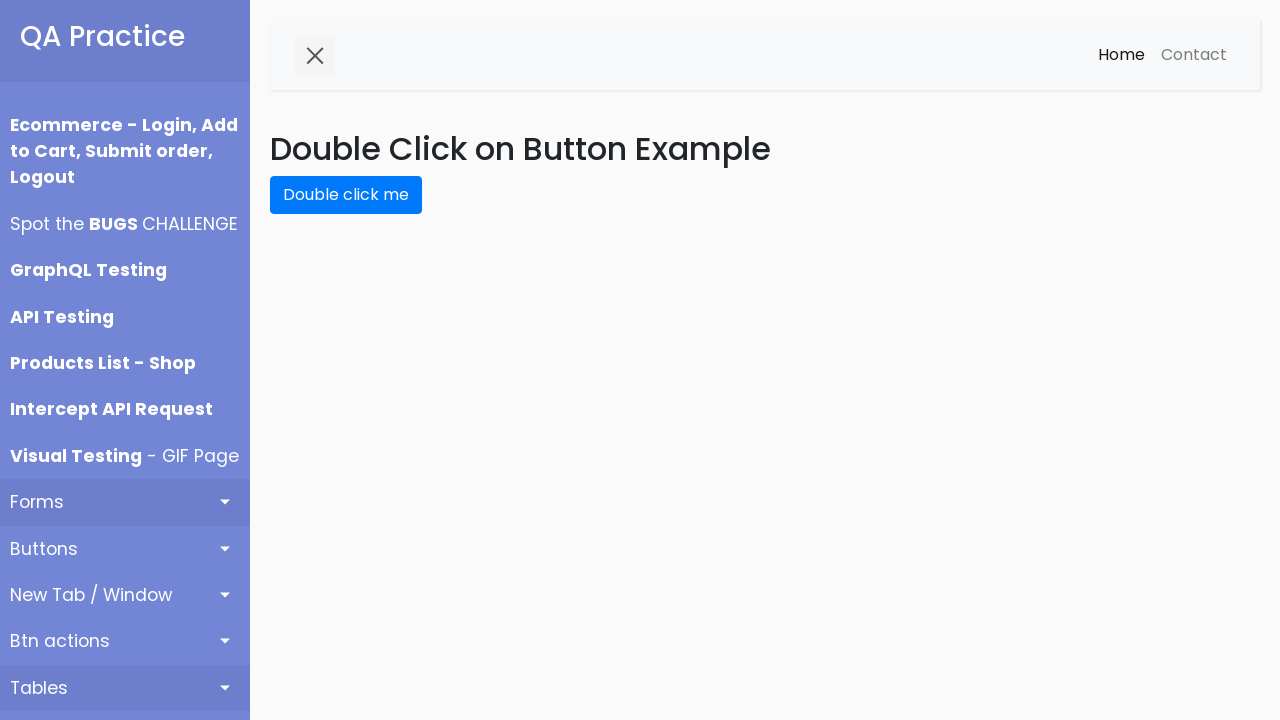

Waited 1 second for double-click effect to display
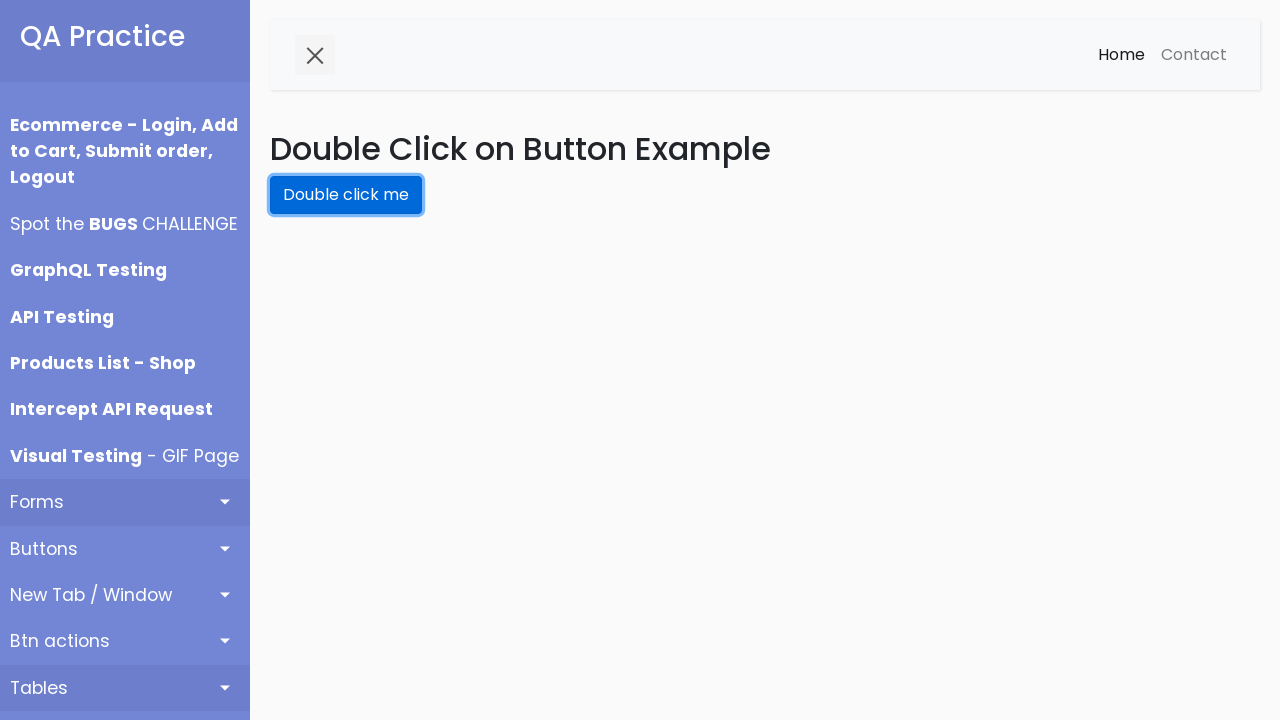

Right-clicked the button element at (346, 195) on xpath=//button[@id='double-click-btn']
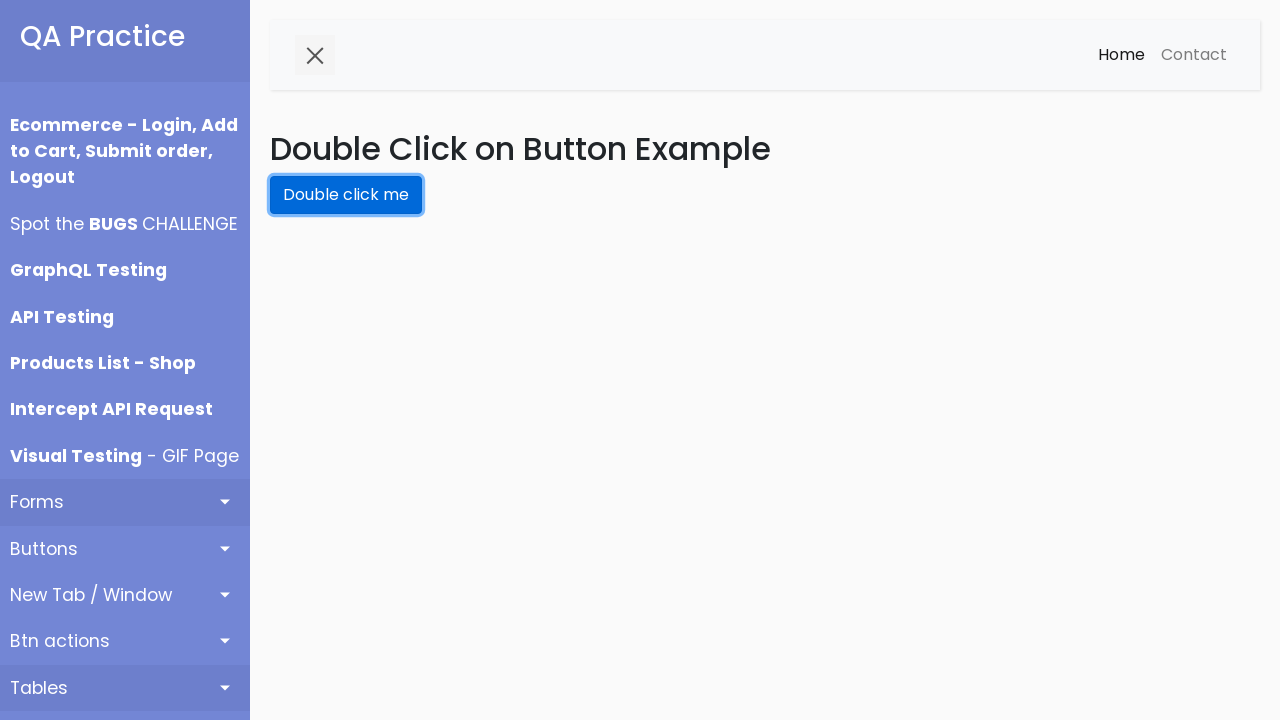

Waited 1 second for context menu to appear
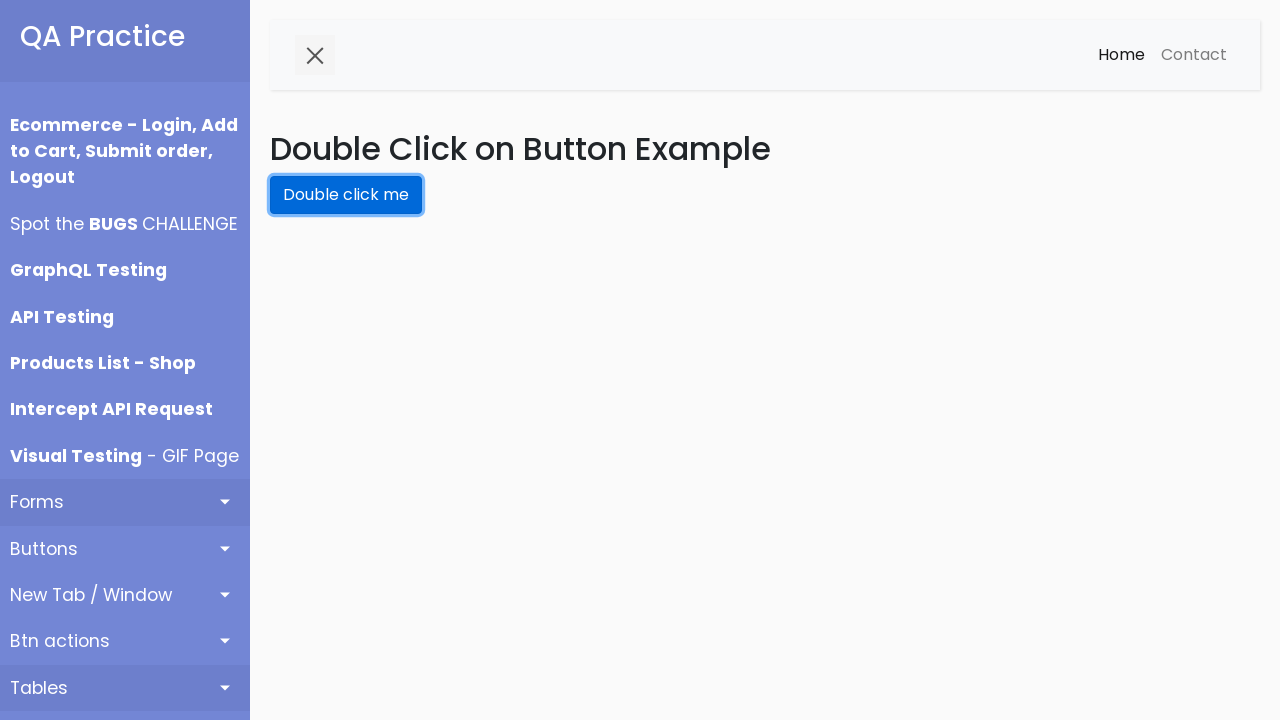

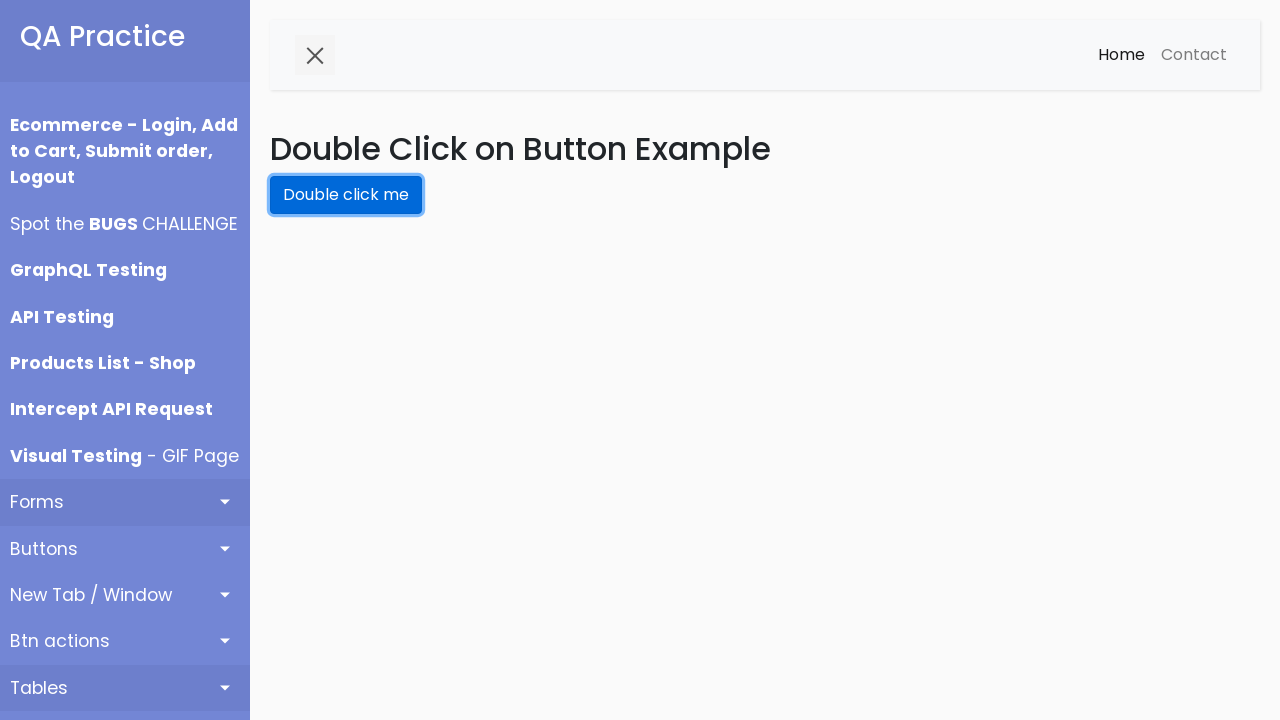